Tests a web form by entering text into a text box and submitting the form, then verifies the success message is displayed

Starting URL: https://www.selenium.dev/selenium/web/web-form.html

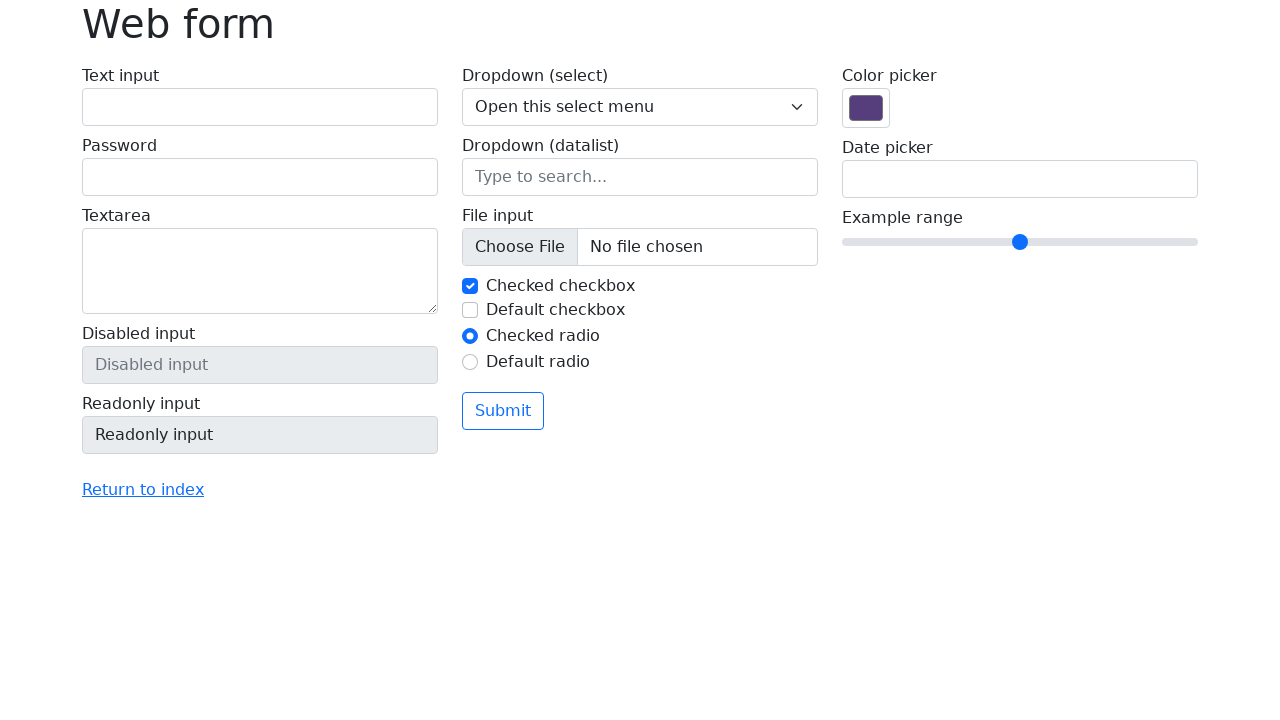

Filled text box with 'Selenium' on input[name='my-text']
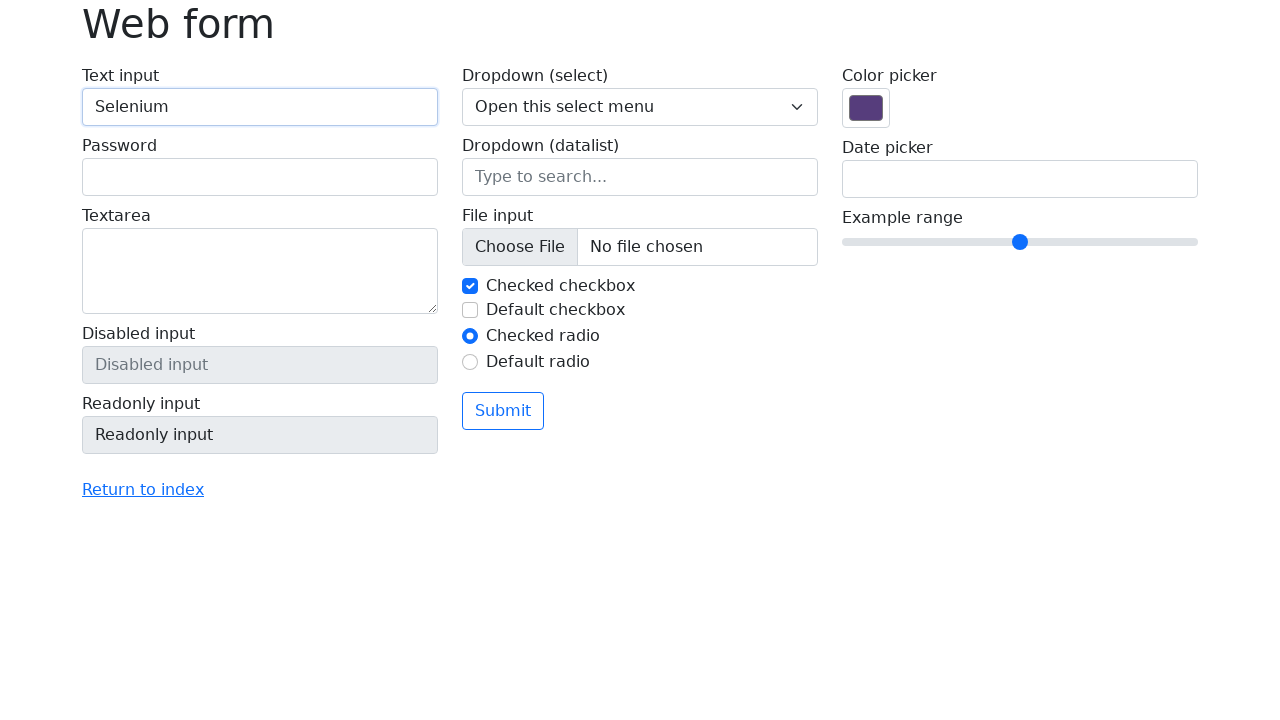

Clicked the submit button at (503, 411) on button
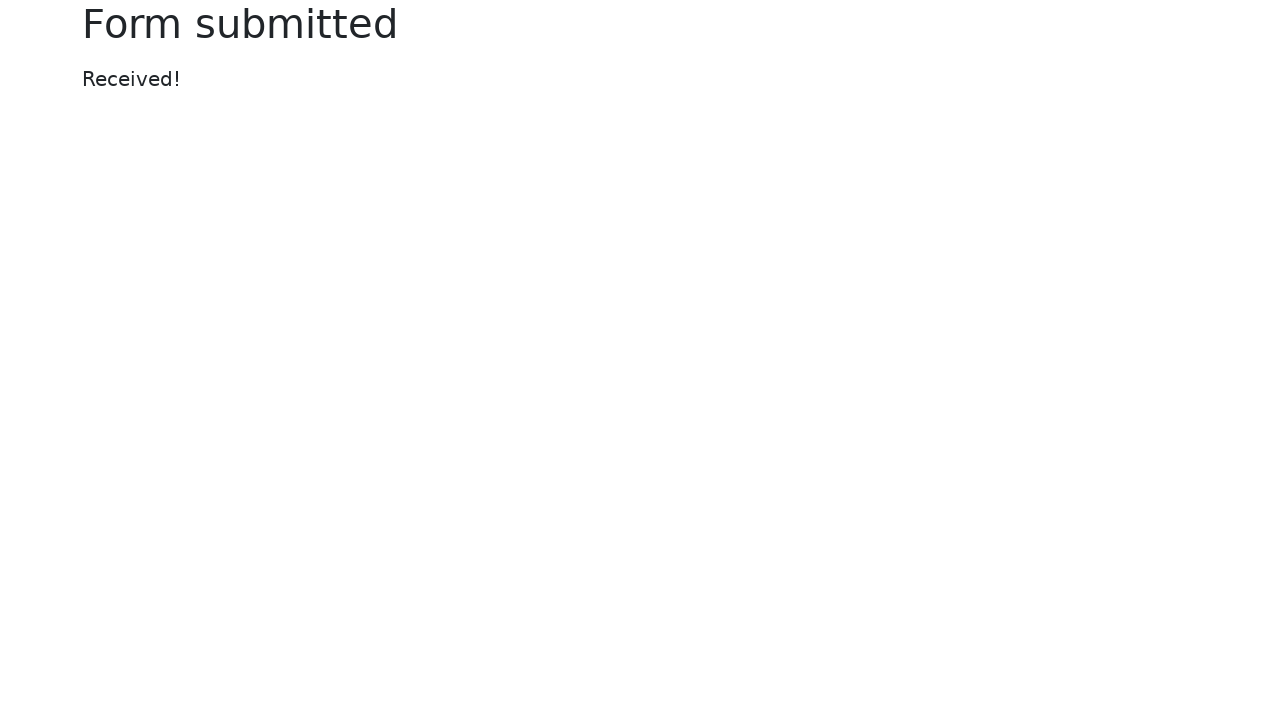

Success message displayed
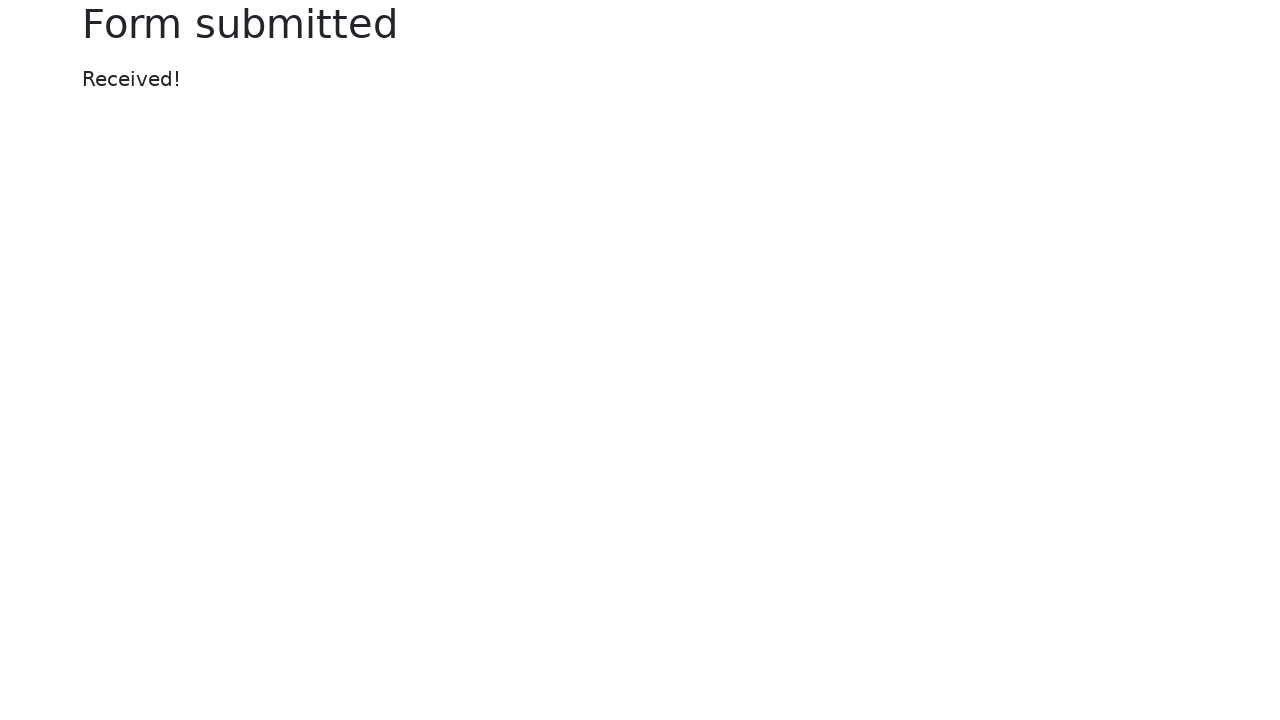

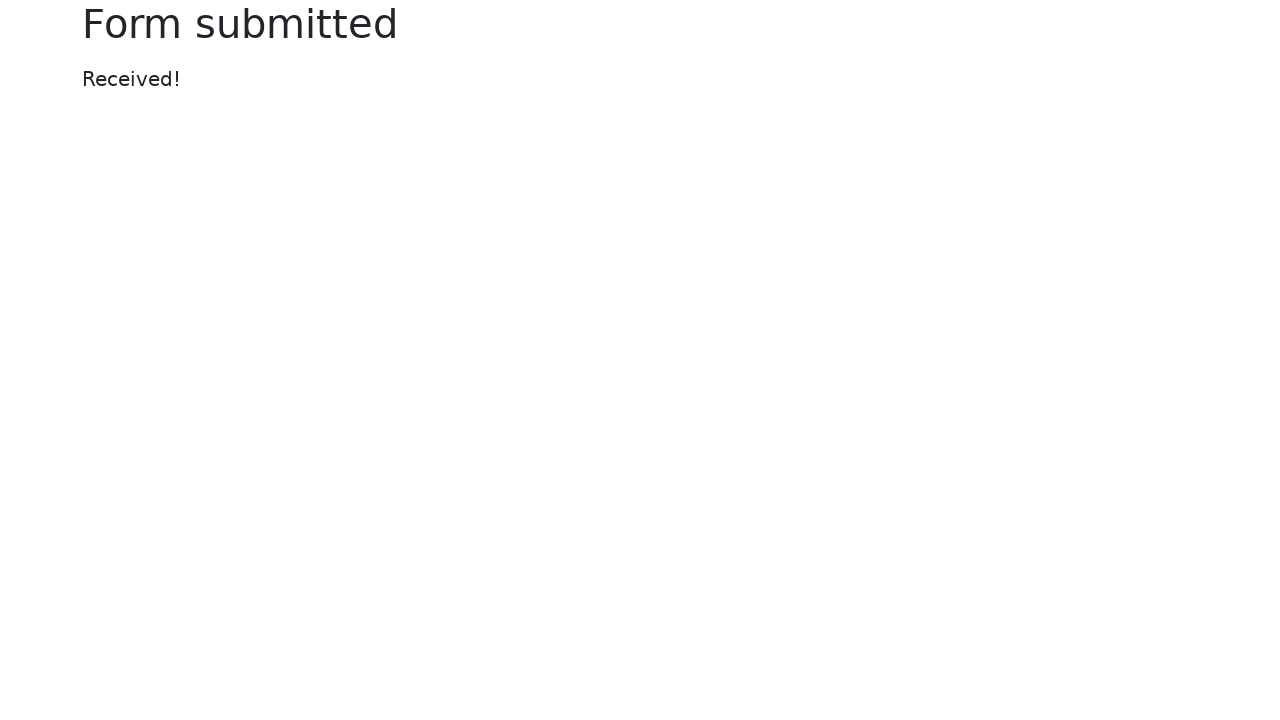